Tests triangle type calculator with a scalene triangle (all sides different)

Starting URL: https://testpages.eviltester.com/styled/apps/triangle/triangle001.html

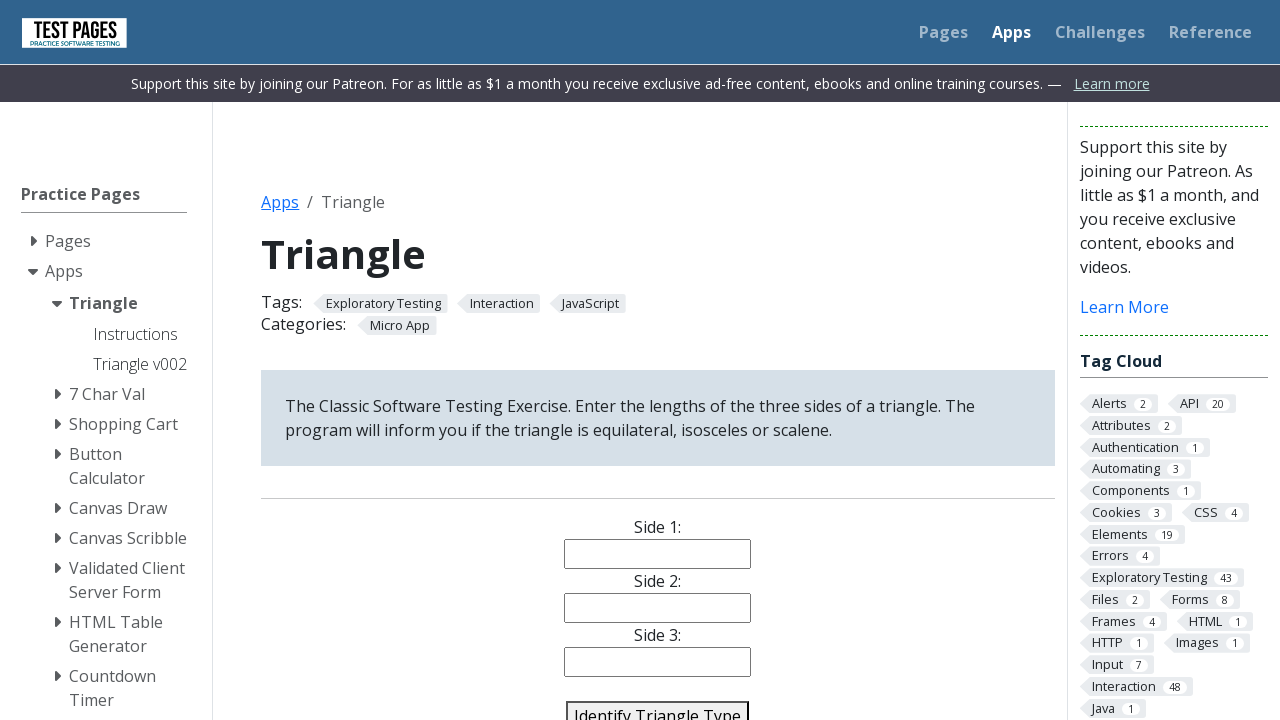

Navigated to triangle calculator application
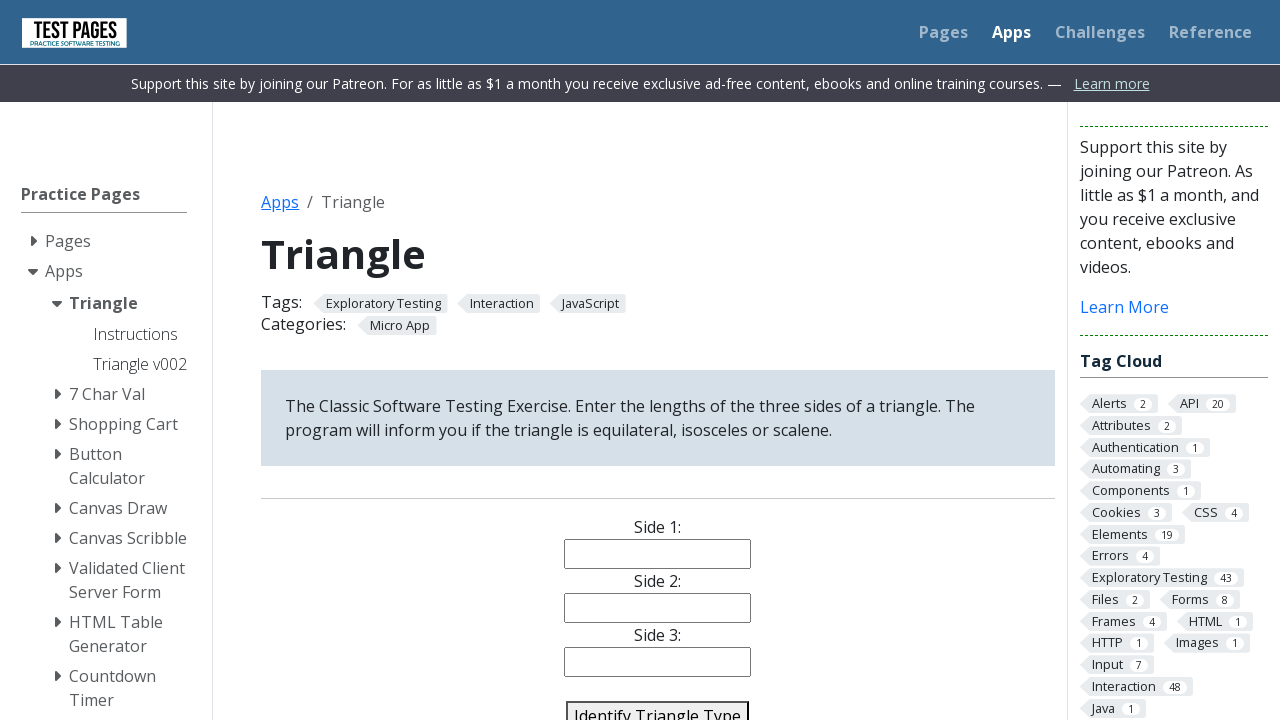

Entered 4 for side 1 on #side1
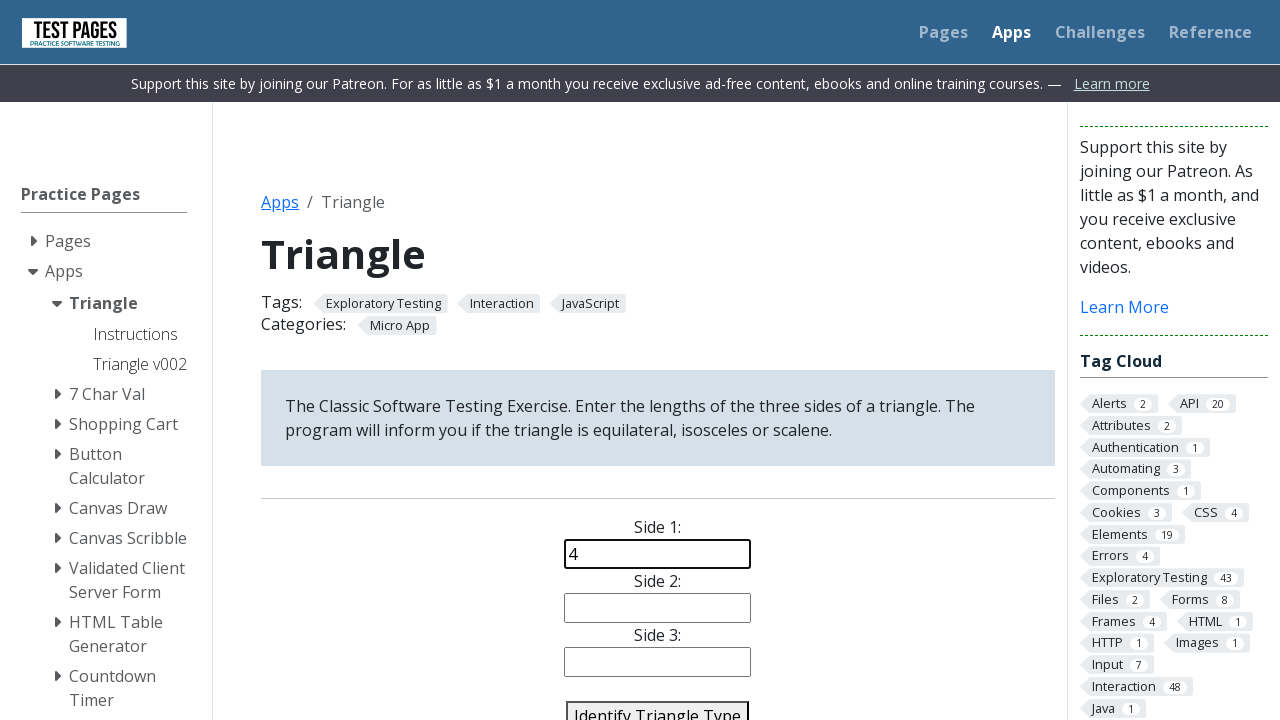

Entered 5 for side 2 on #side2
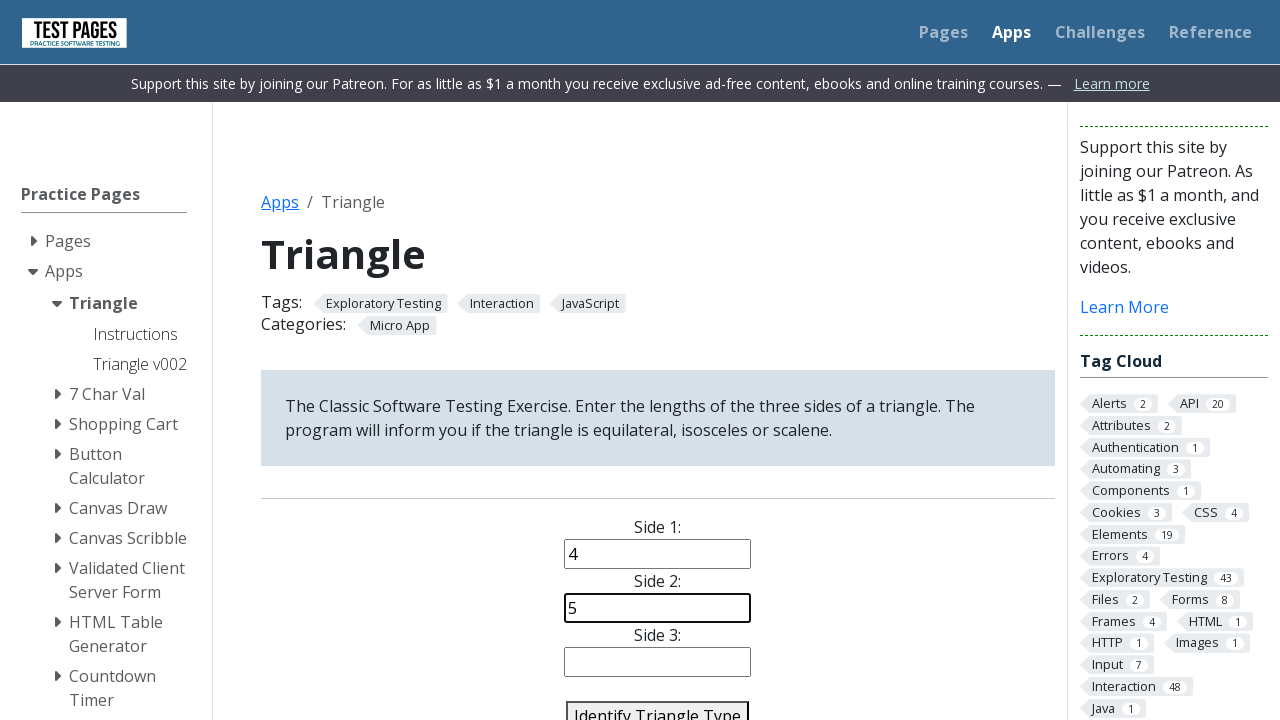

Entered 6 for side 3 on #side3
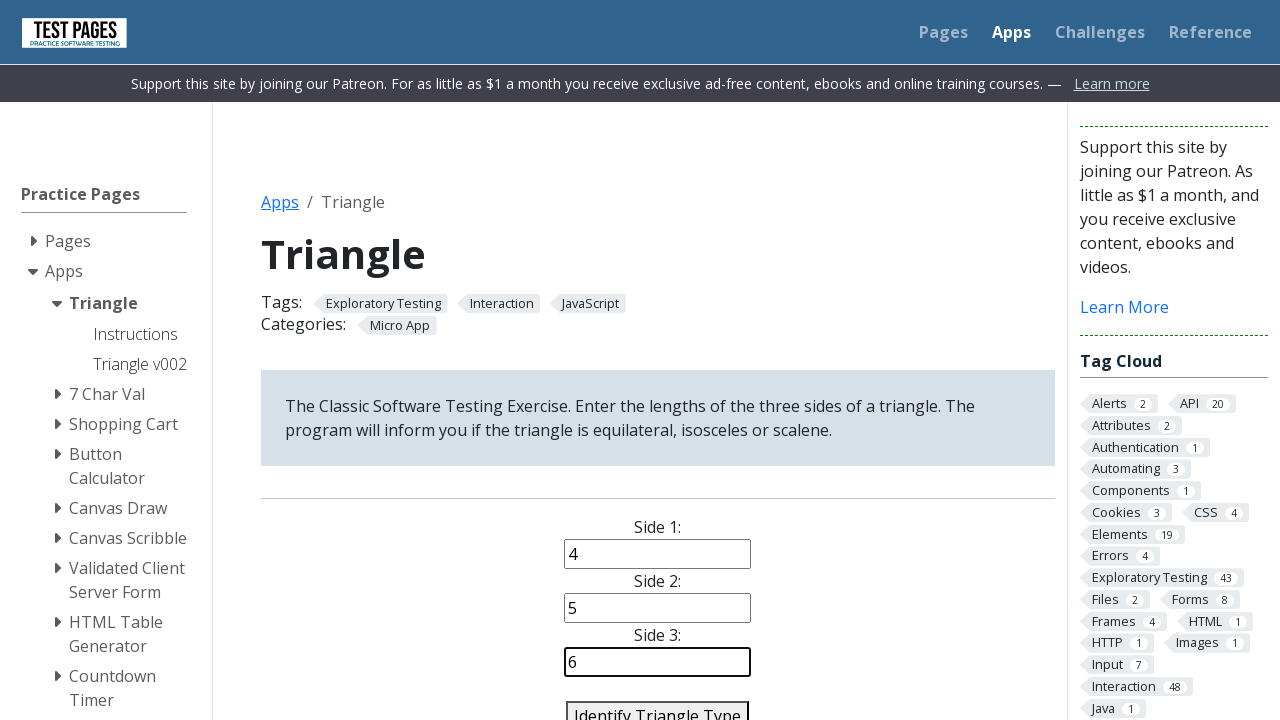

Clicked identify triangle button to analyze triangle type at (658, 705) on #identify-triangle-action
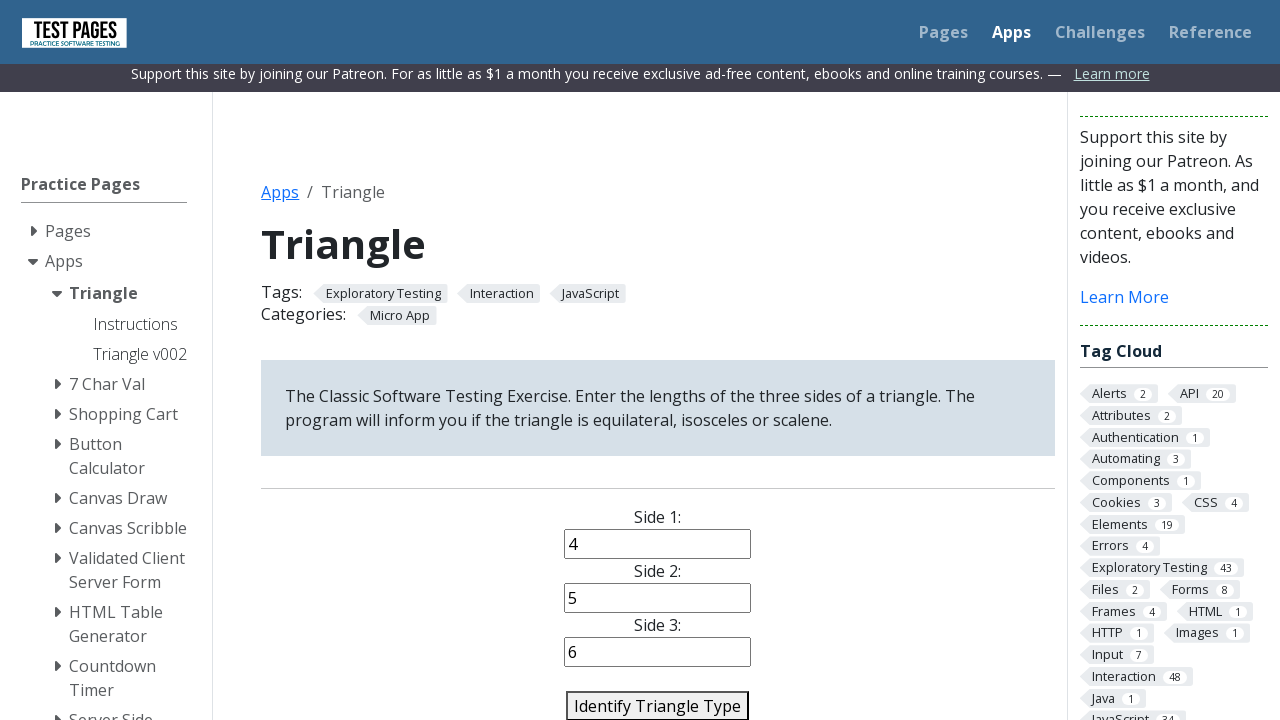

Verified that triangle type result is 'Scalene' for sides 4, 5, 6
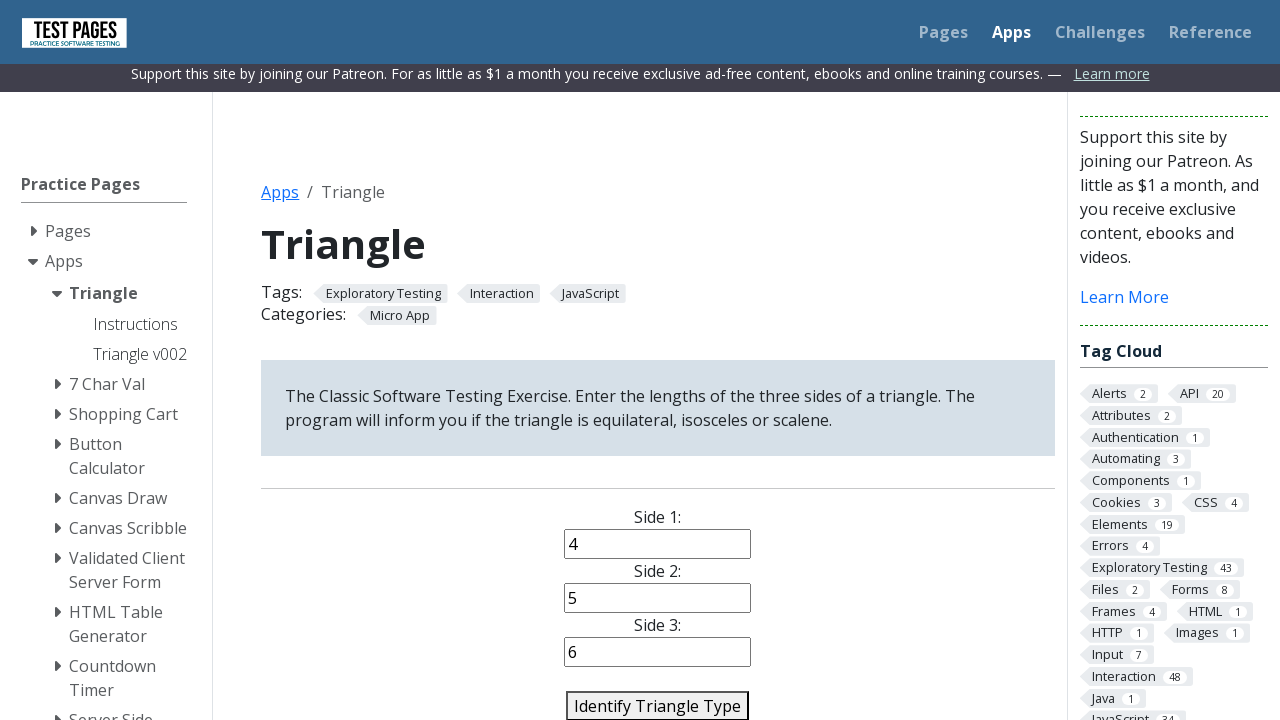

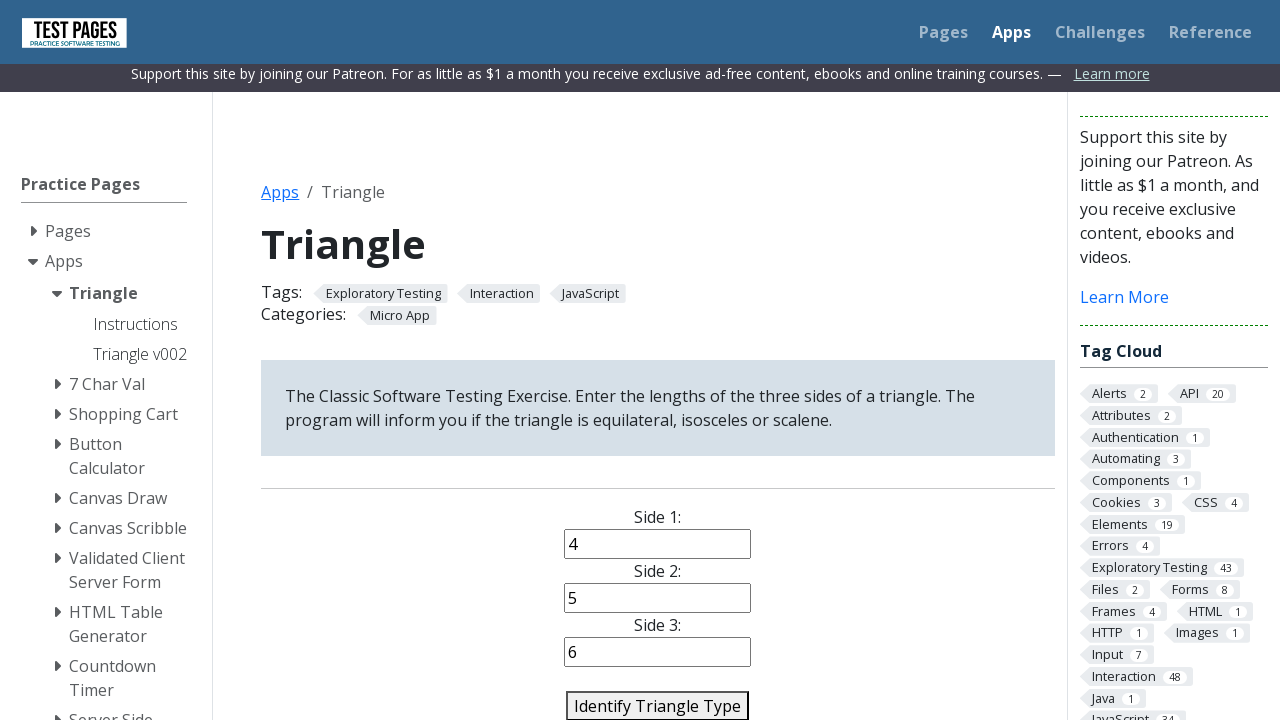